Tests button text verification on login page without actually performing login

Starting URL: https://opensource-demo.orangehrmlive.com/web/index.php/auth/login

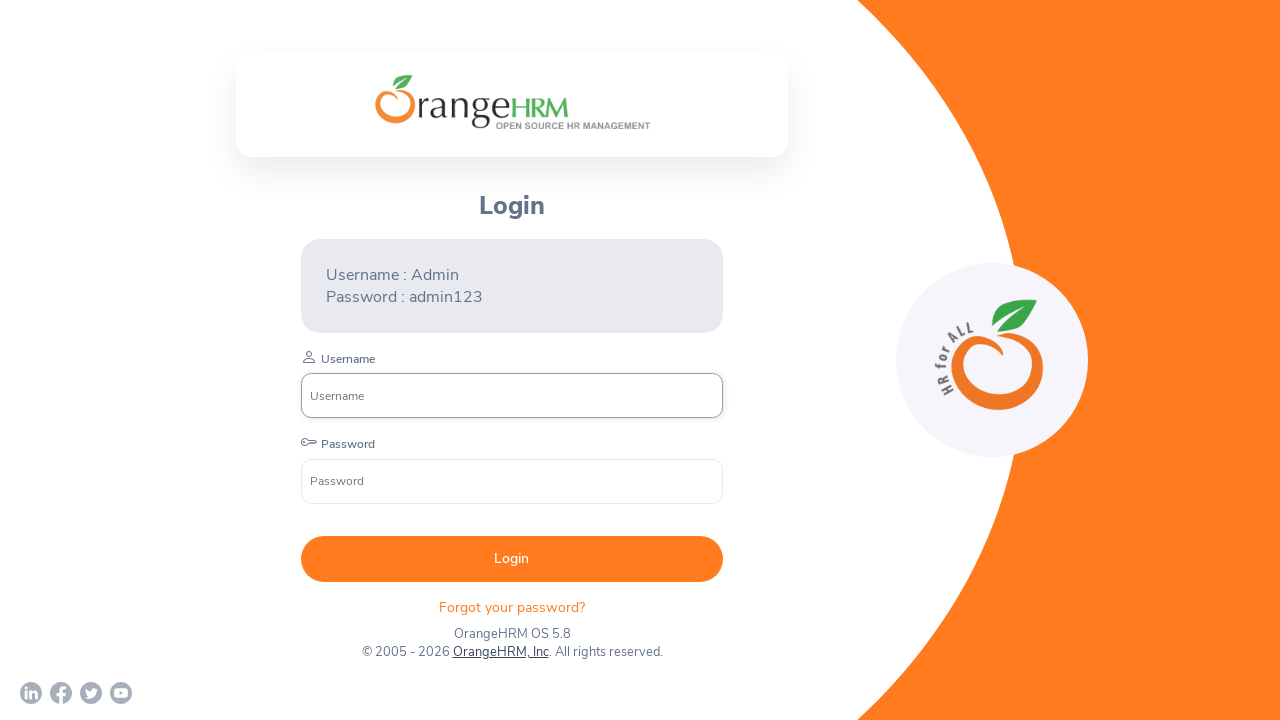

Waited for login button to load on the page
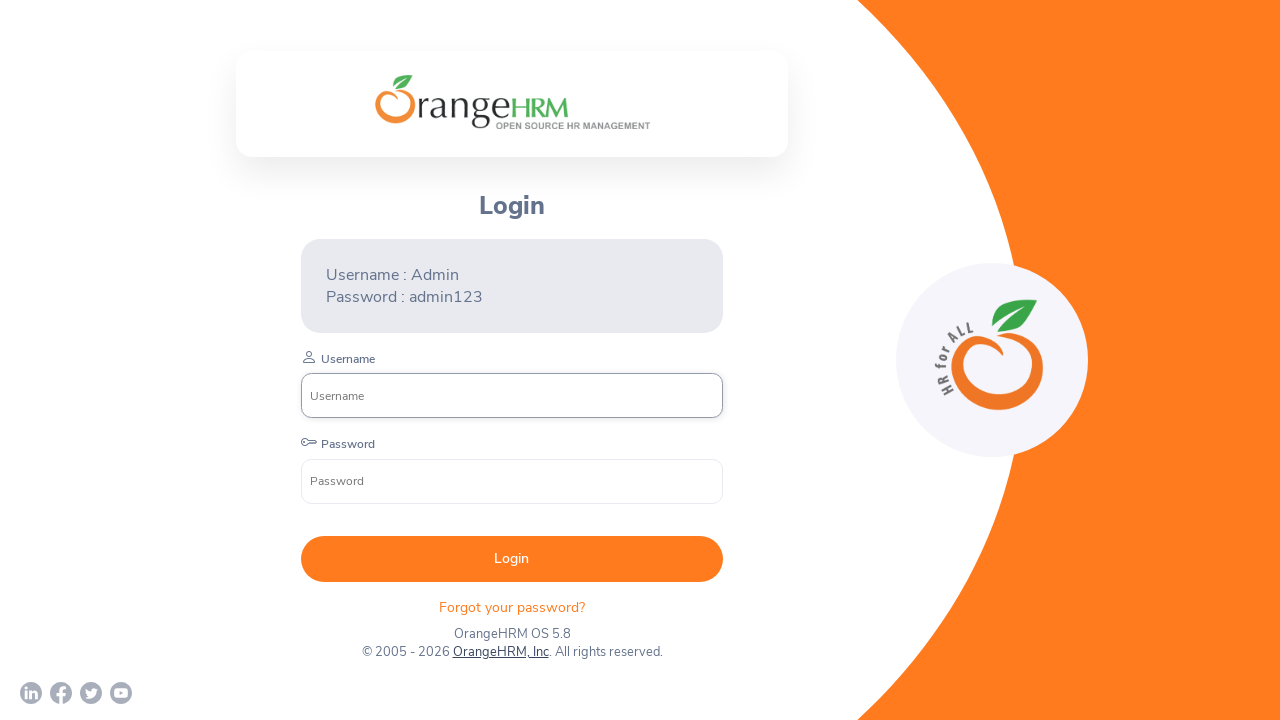

Retrieved button text content from login button
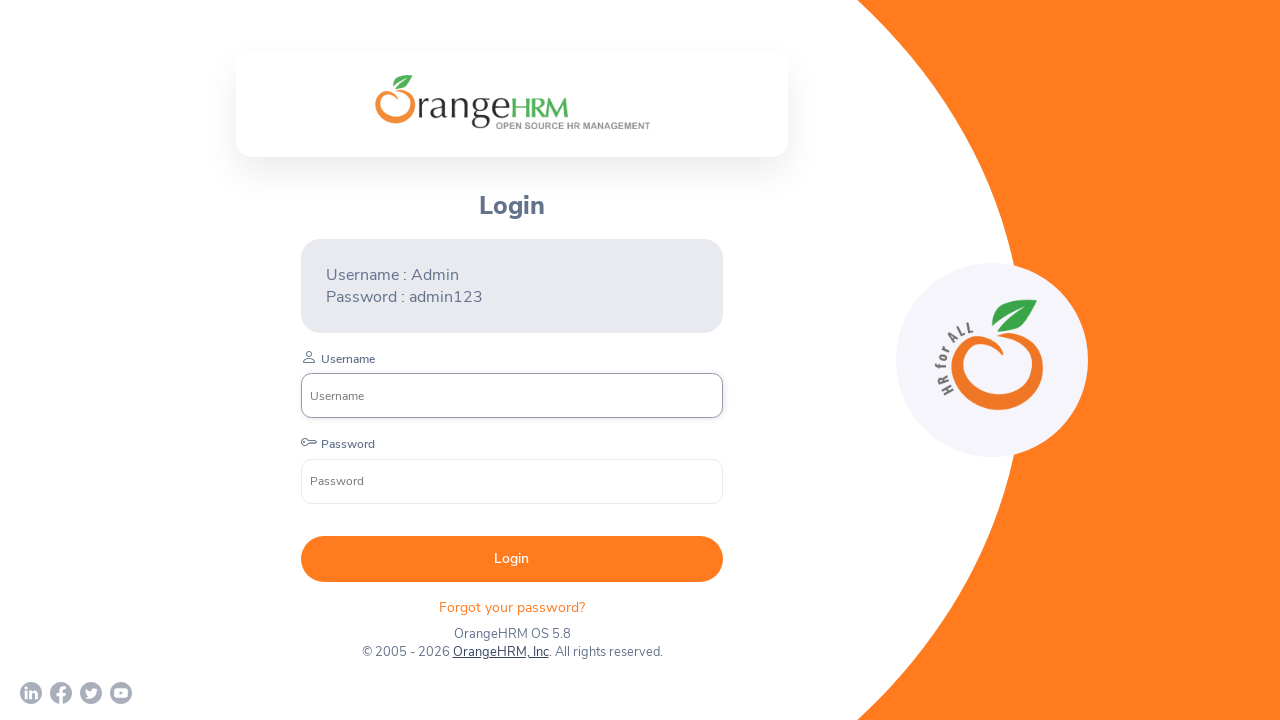

Verified that button text contains 'Login'
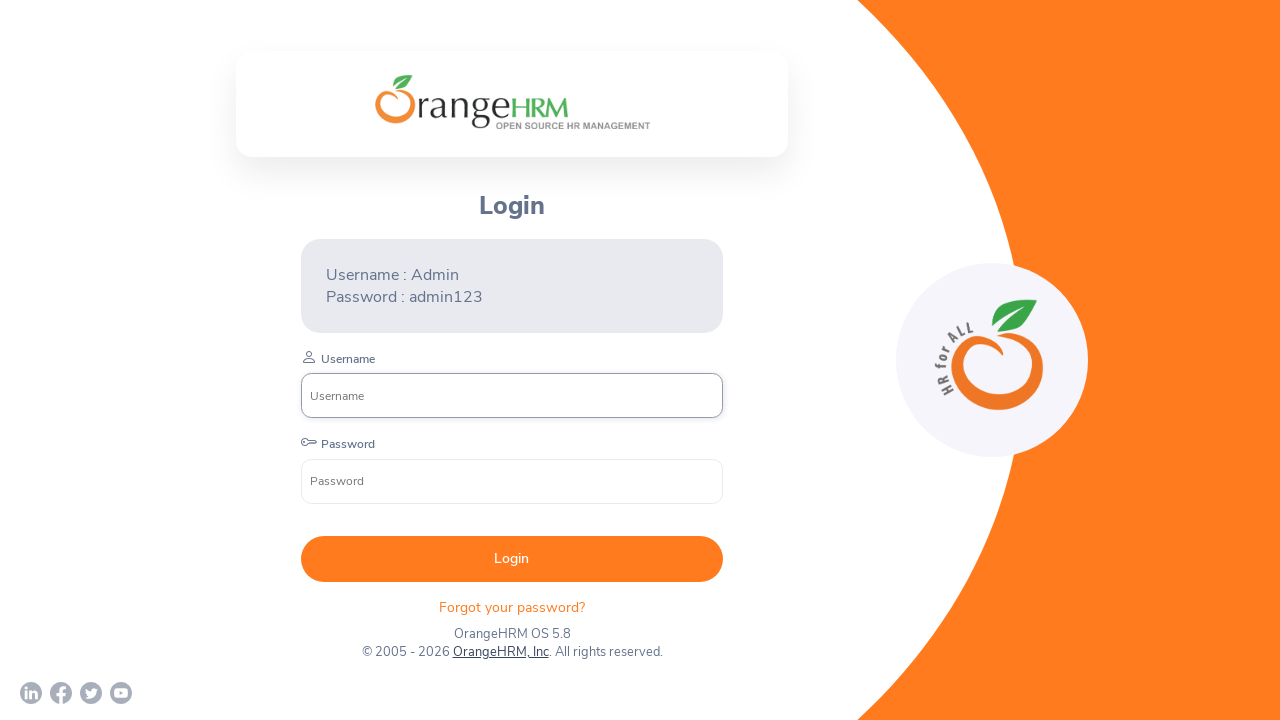

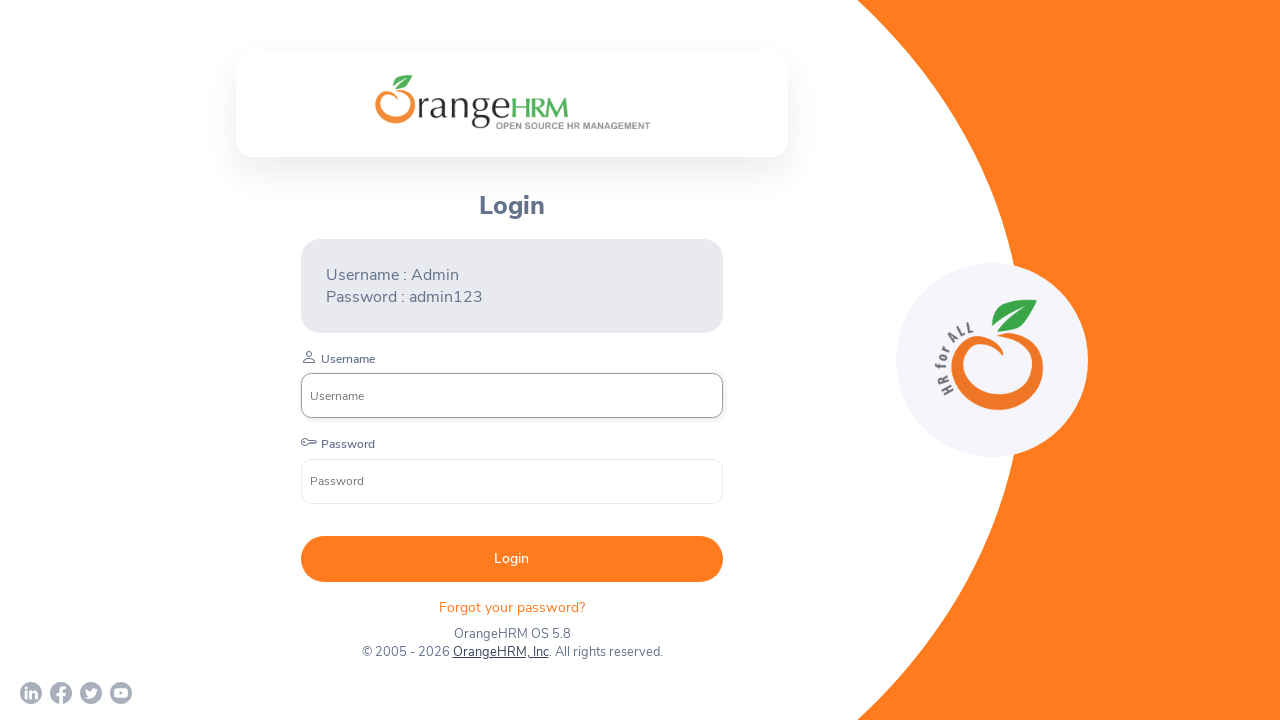